Navigates to a GitHub profile page and scrolls down to load dynamic content, verifying the page loads correctly.

Starting URL: https://github.com/Jaivik-Jariwala

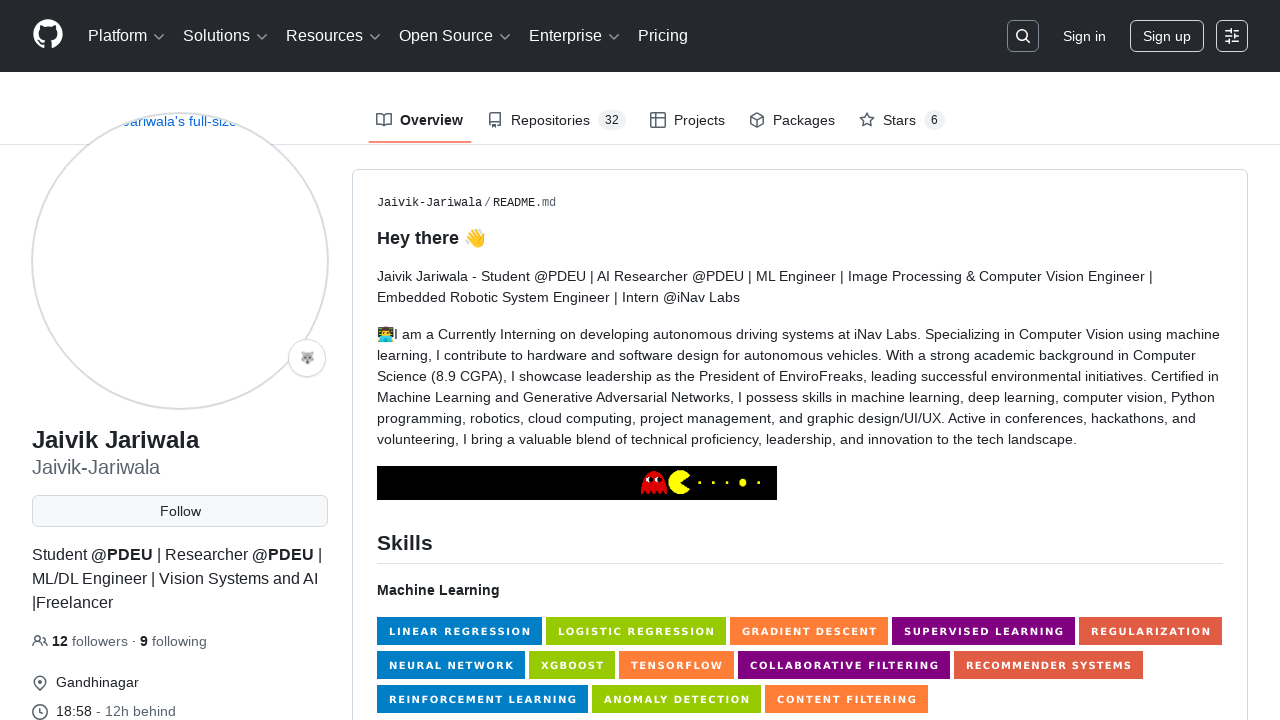

Scrolled to bottom of GitHub profile page to load dynamic content
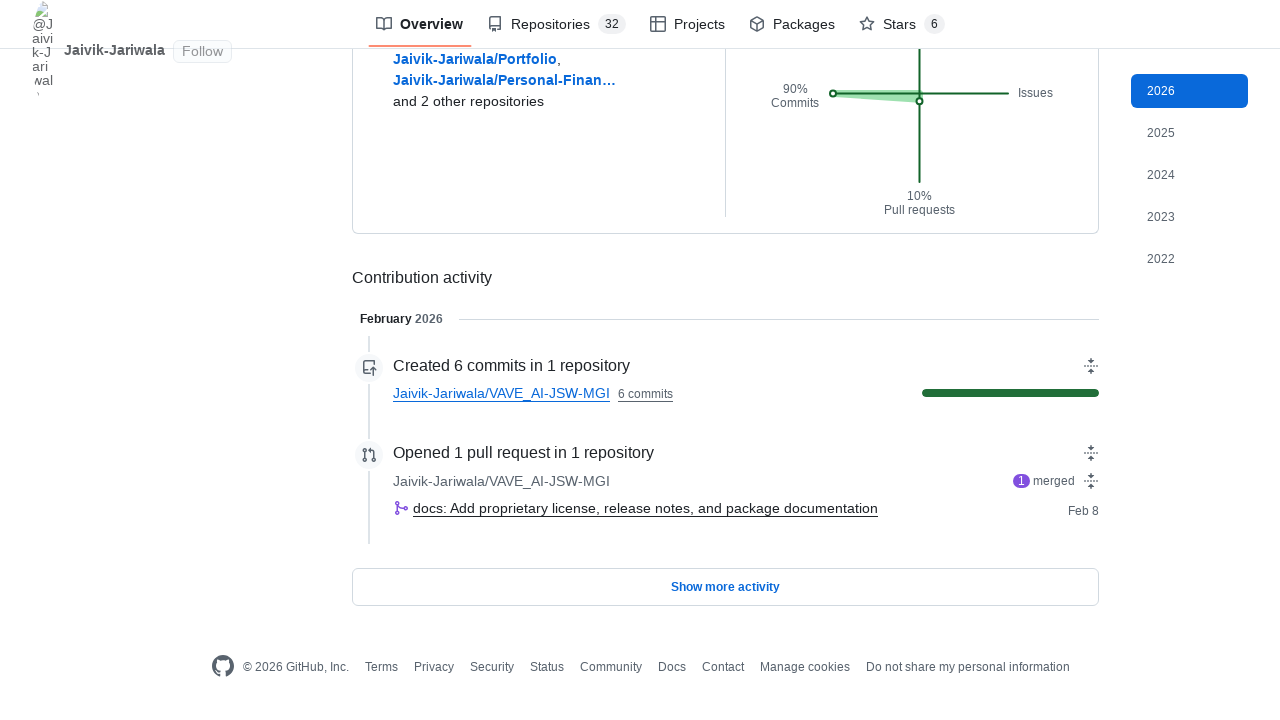

Waited 1 second for dynamic content to load after scrolling
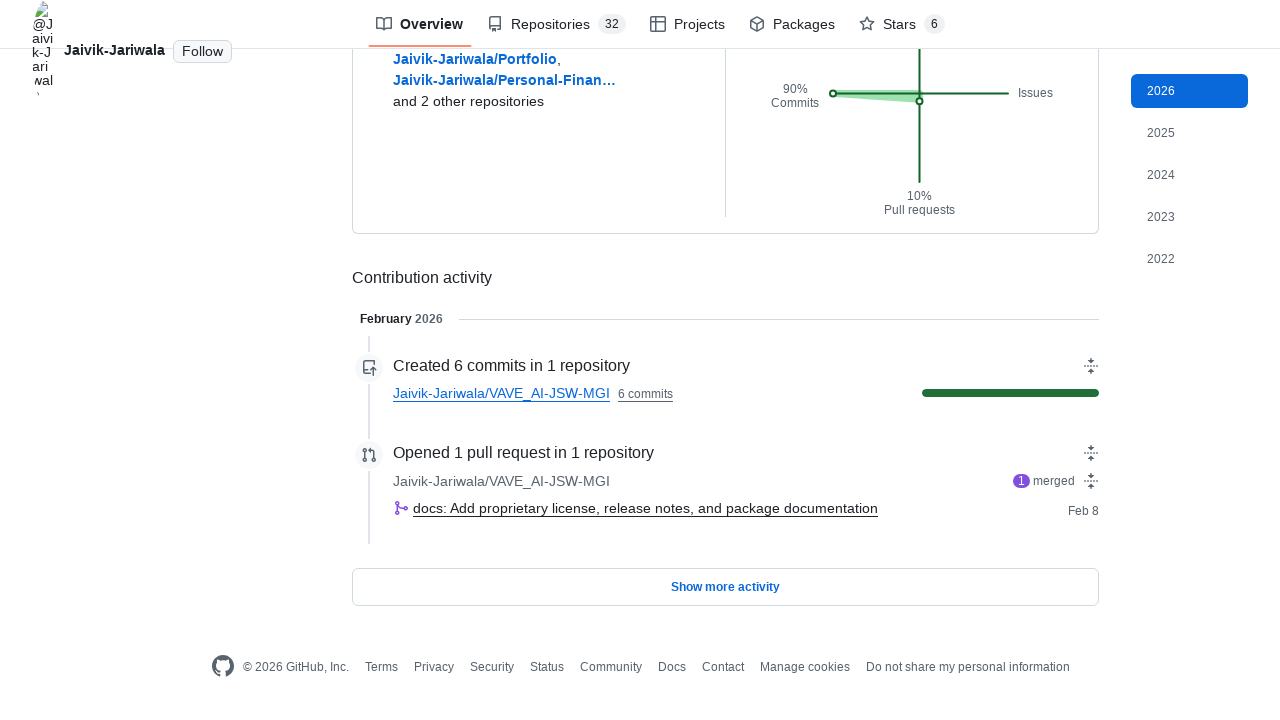

Verified page loaded by confirming body element is present
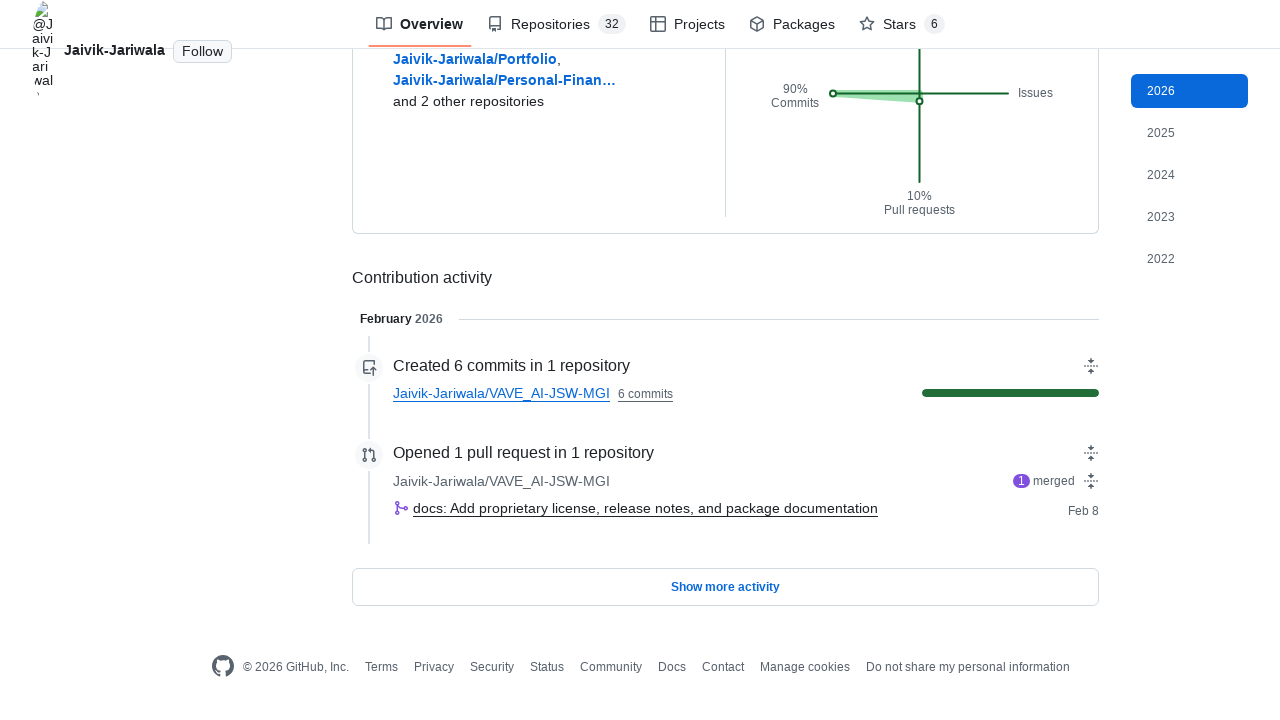

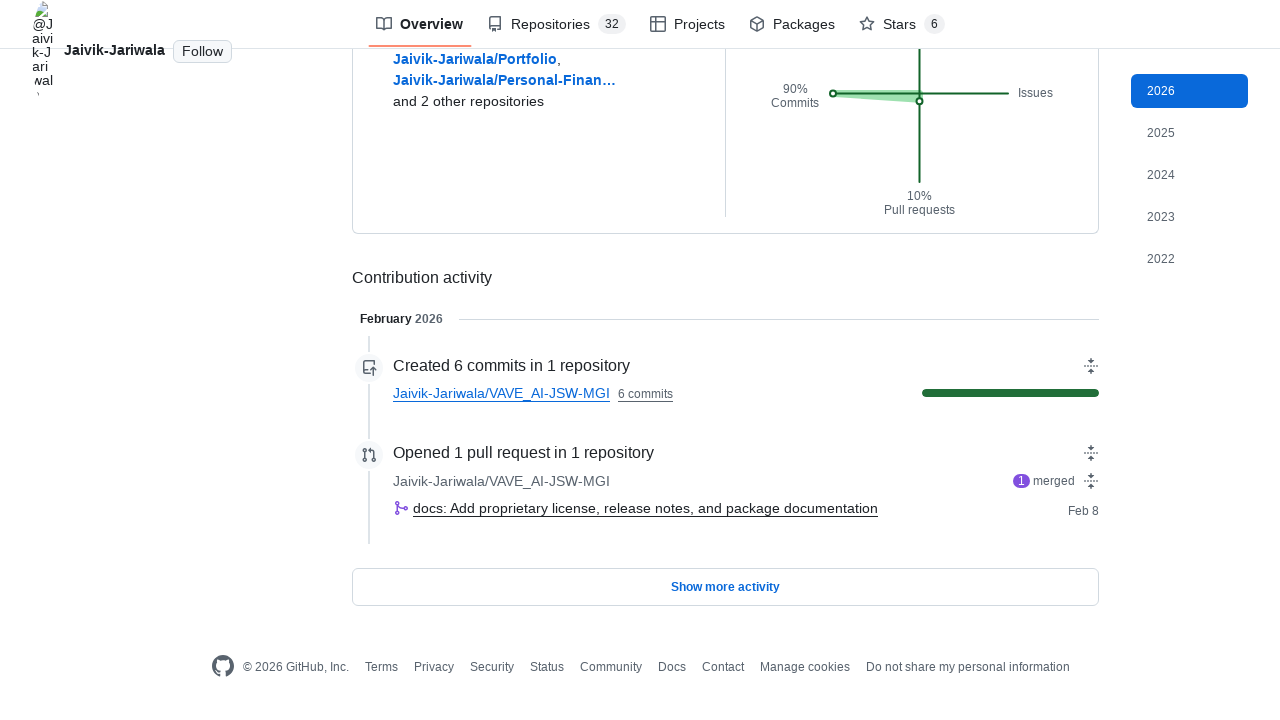